Tests infinite scroll functionality on a recipe listing page by scrolling down to load more recipes, then navigates to the first recipe and waits for the recipe details to load including the image.

Starting URL: https://www.coolinarika.com/recepti/by-coolinarika

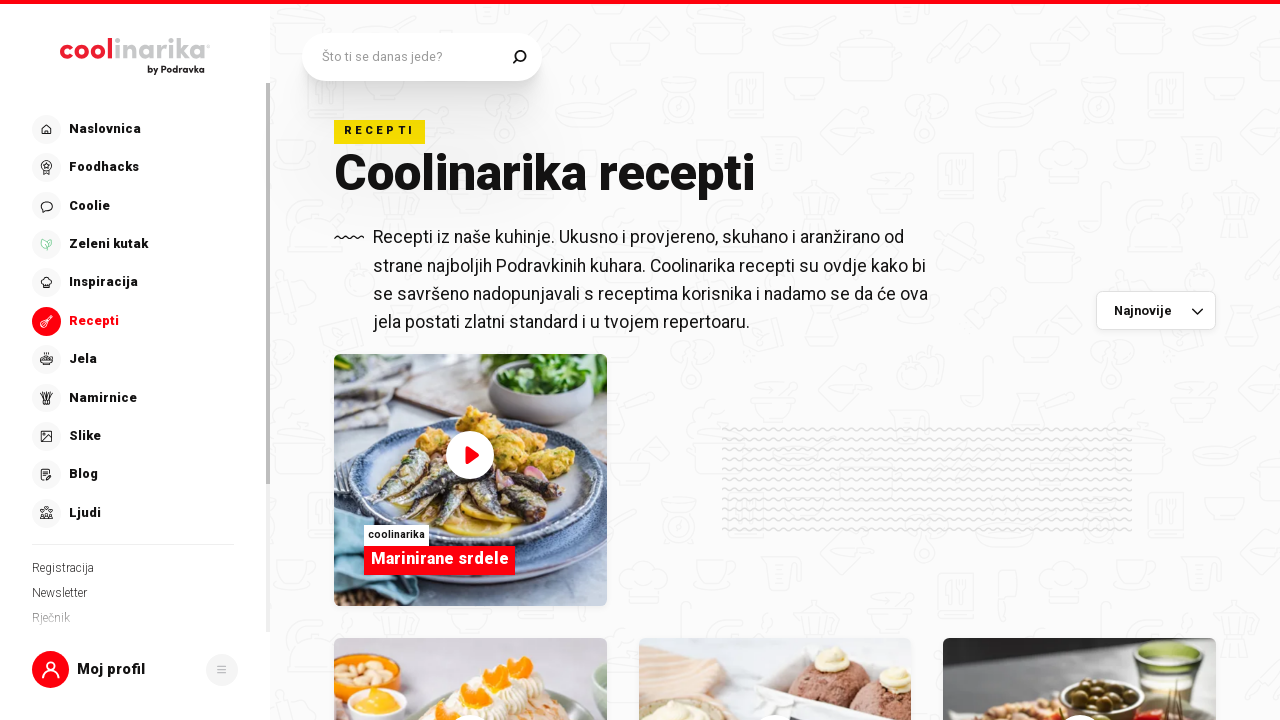

Initial recipe cards loaded on listing page
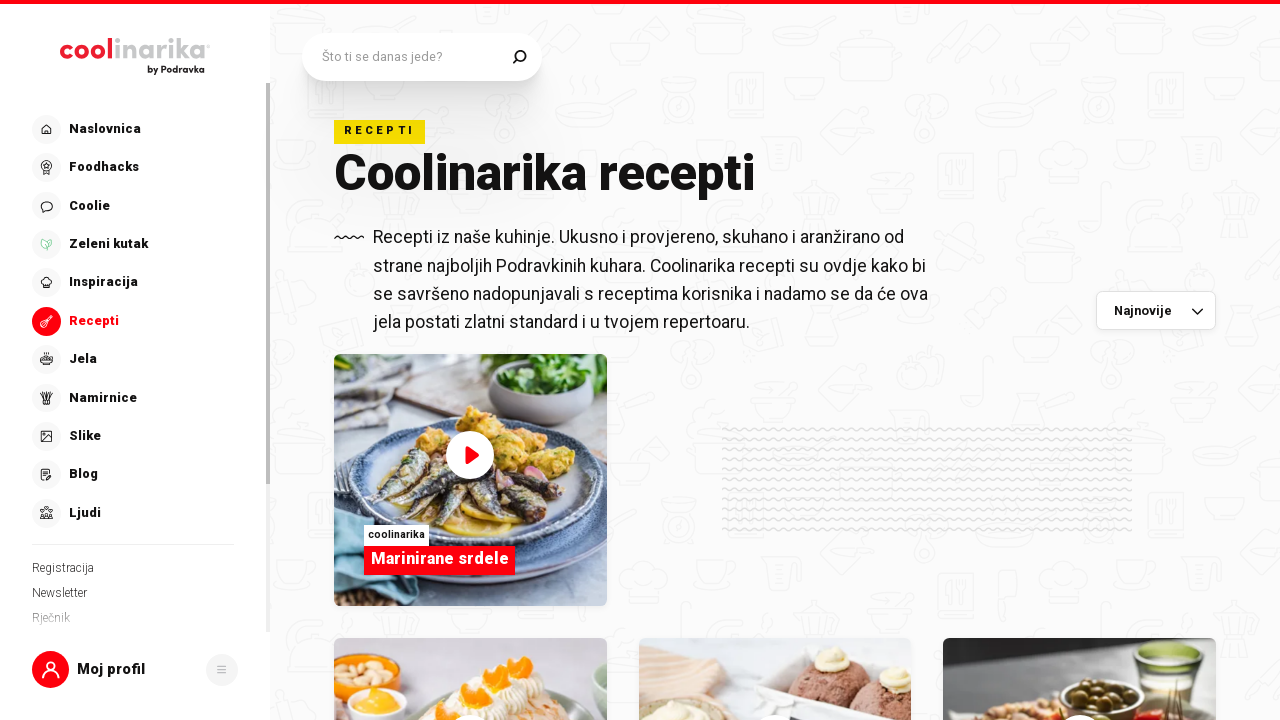

Initial recipe card count: 90
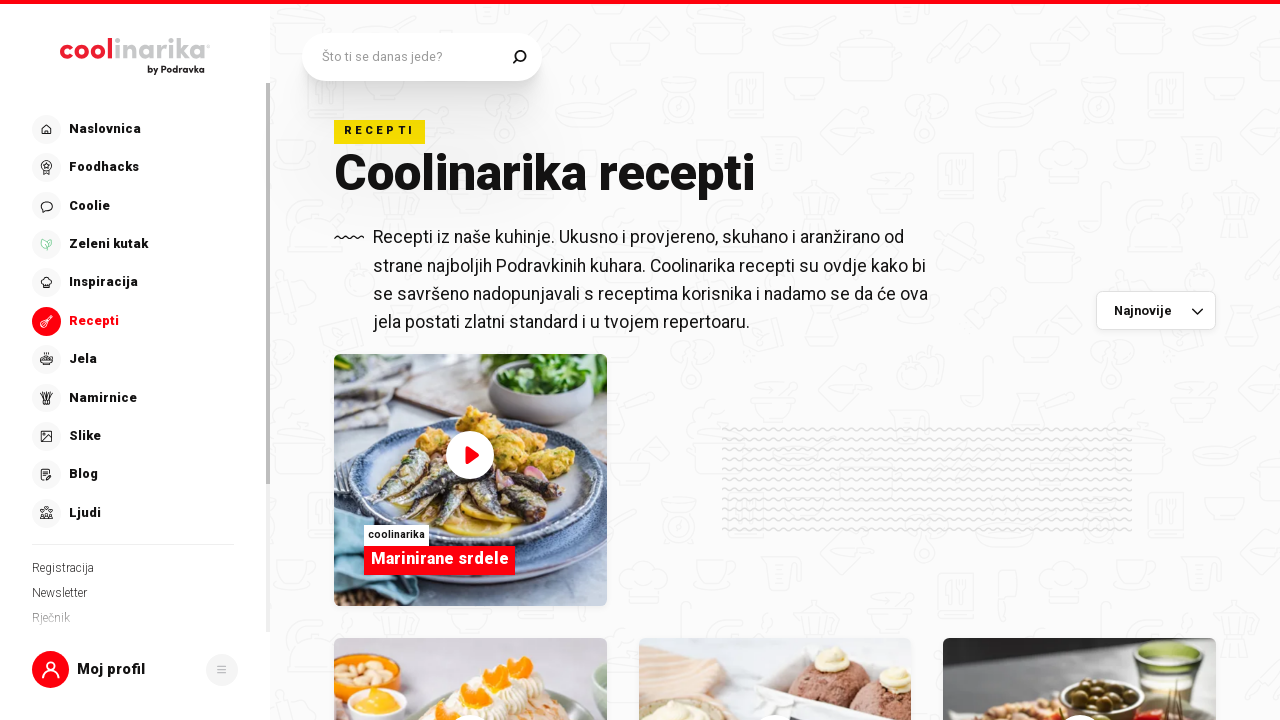

Scrolled down to bottom of page to trigger infinite scroll
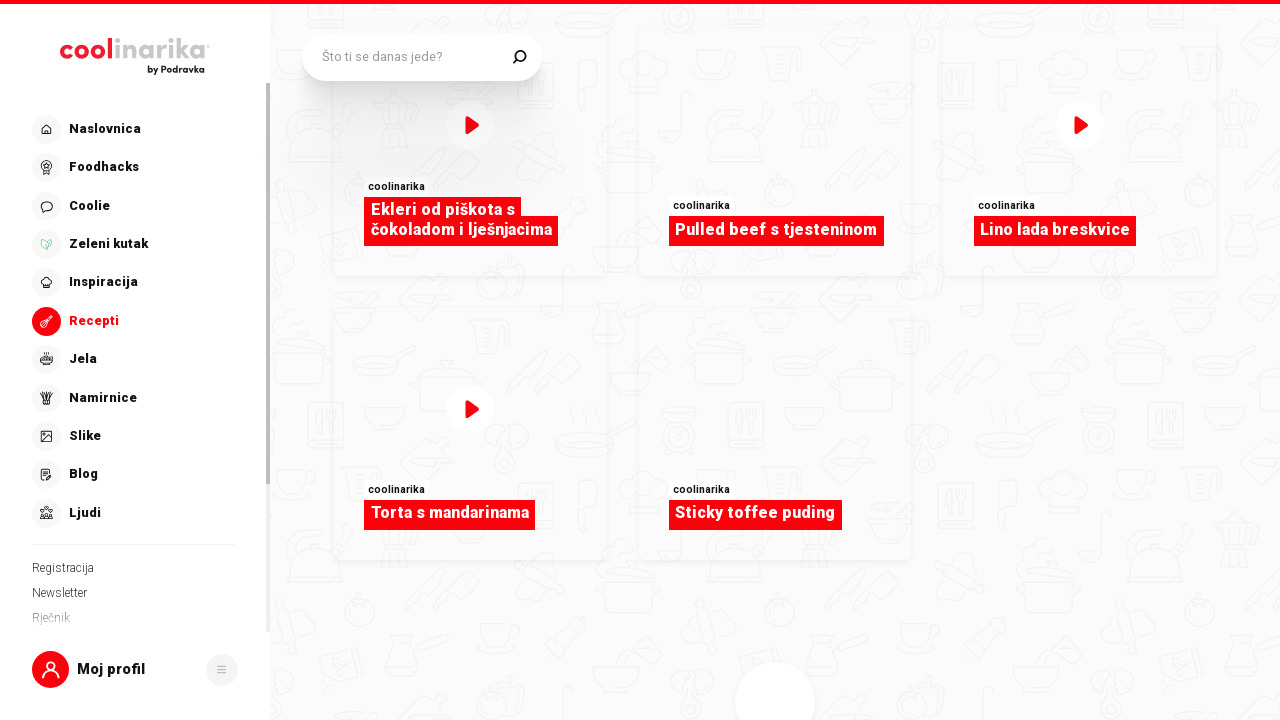

Waited 1 second for new recipes to load
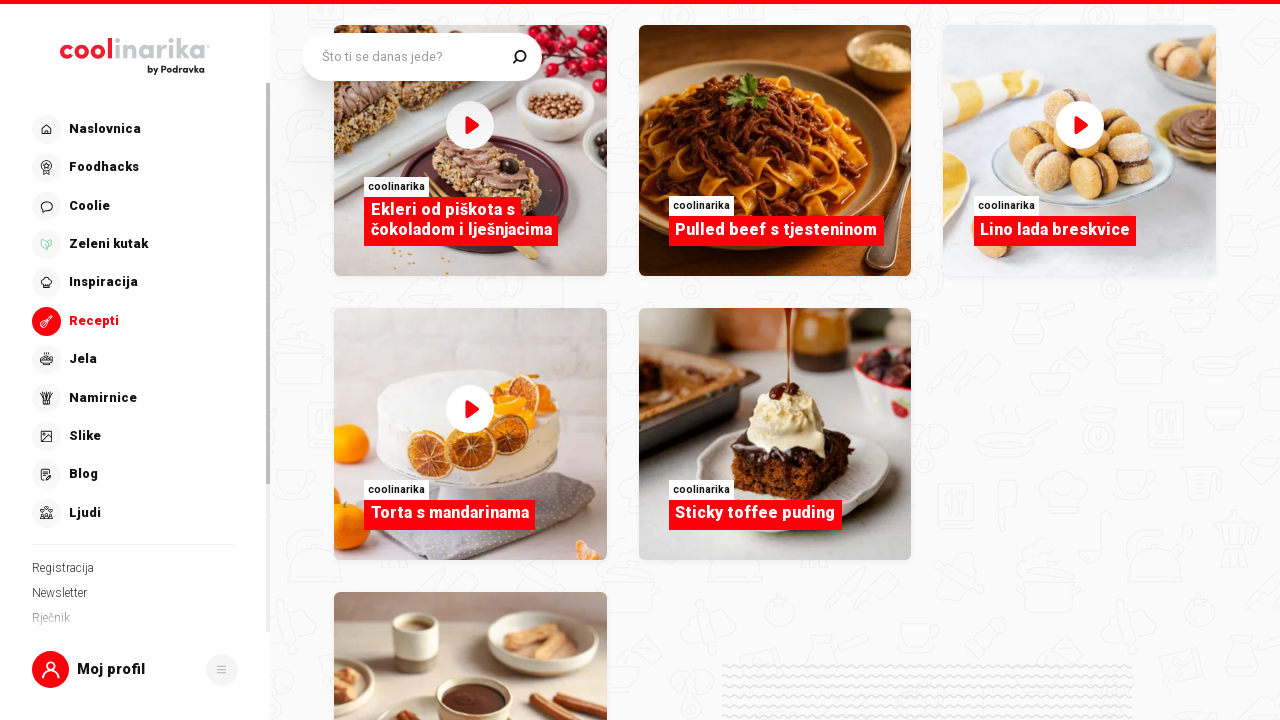

Recipe card count after scroll: 120
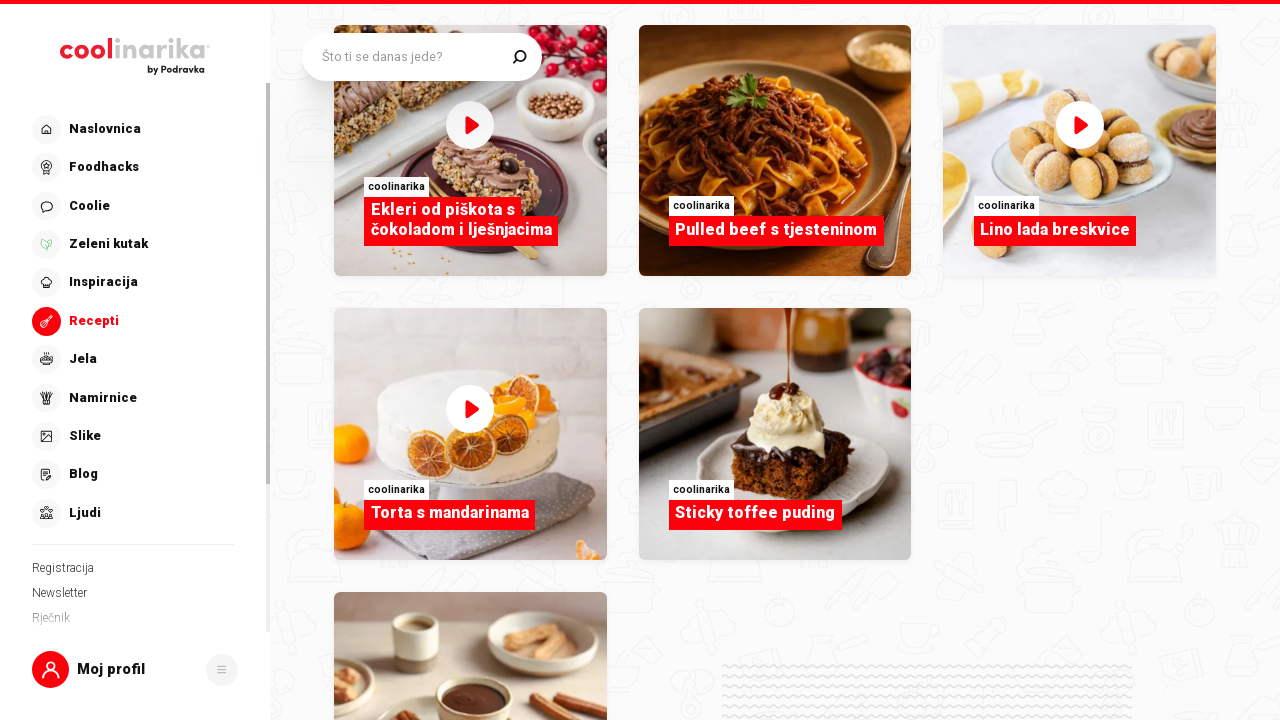

Located first recipe card element
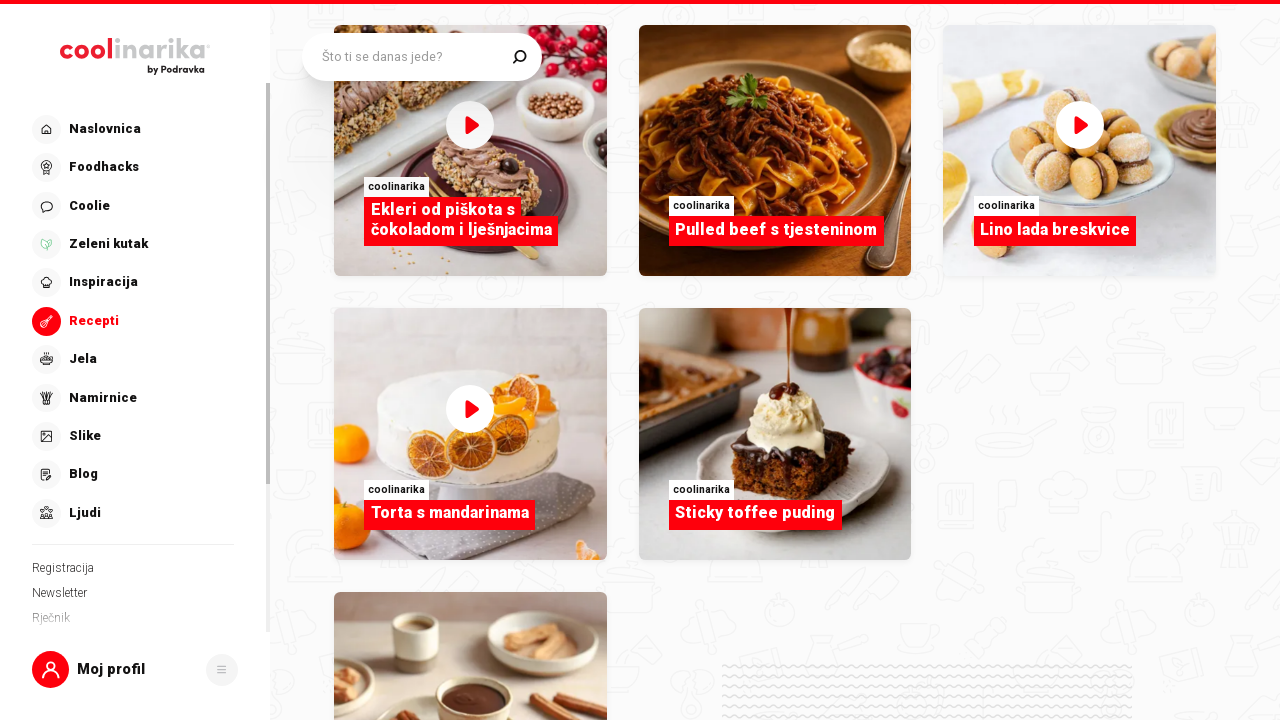

Retrieved href from first recipe card: /recept/marinirane-srdele-38a04e9e-6498-11eb-b469-0242ac1200a1
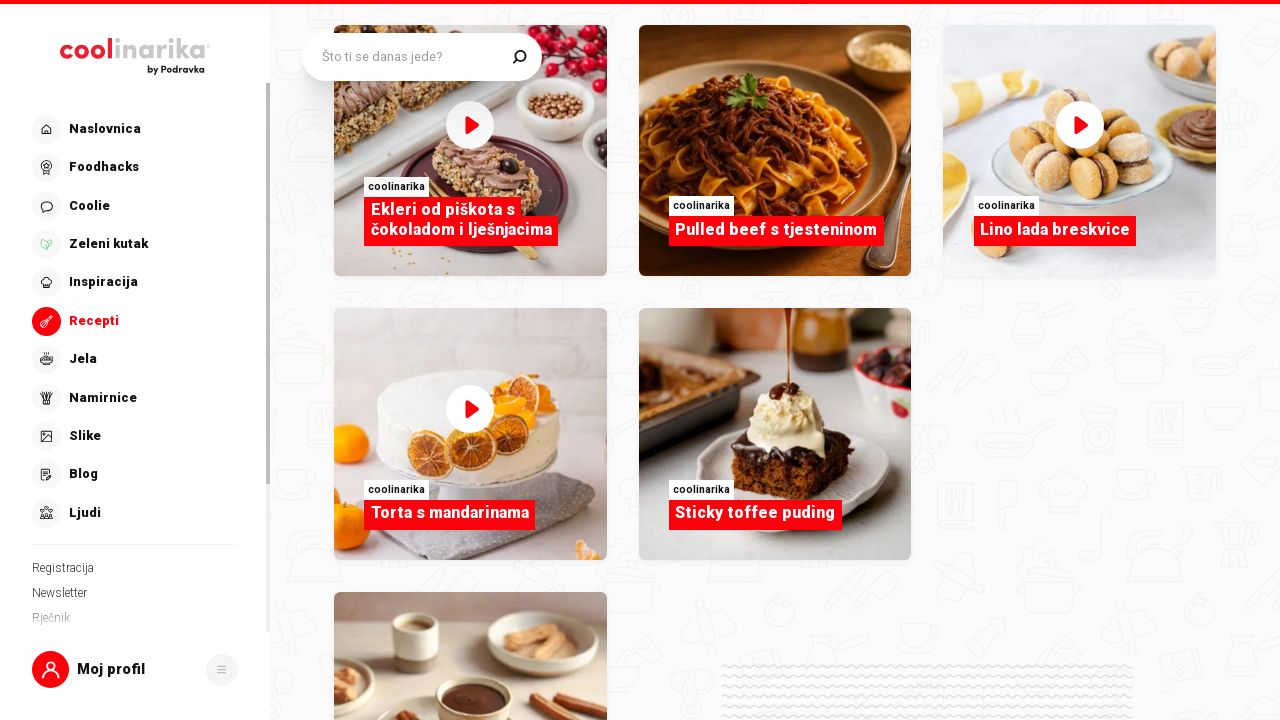

Navigated to first recipe details page
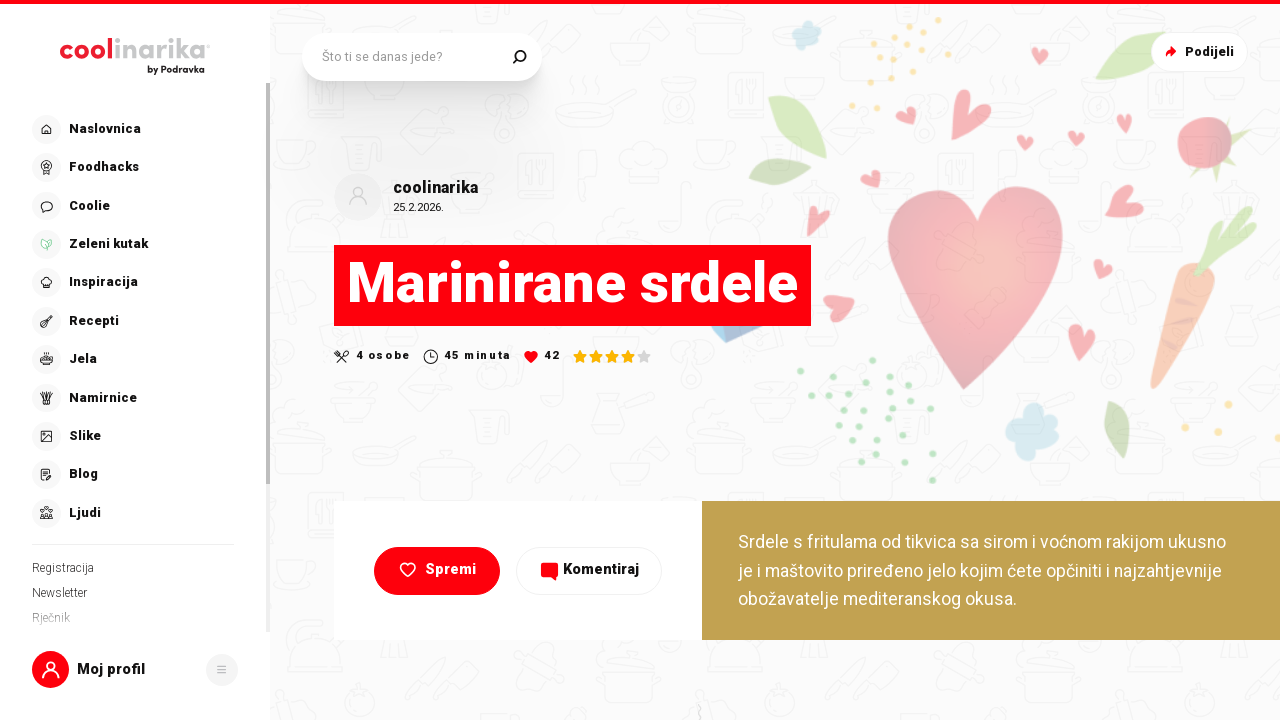

Recipe image loaded
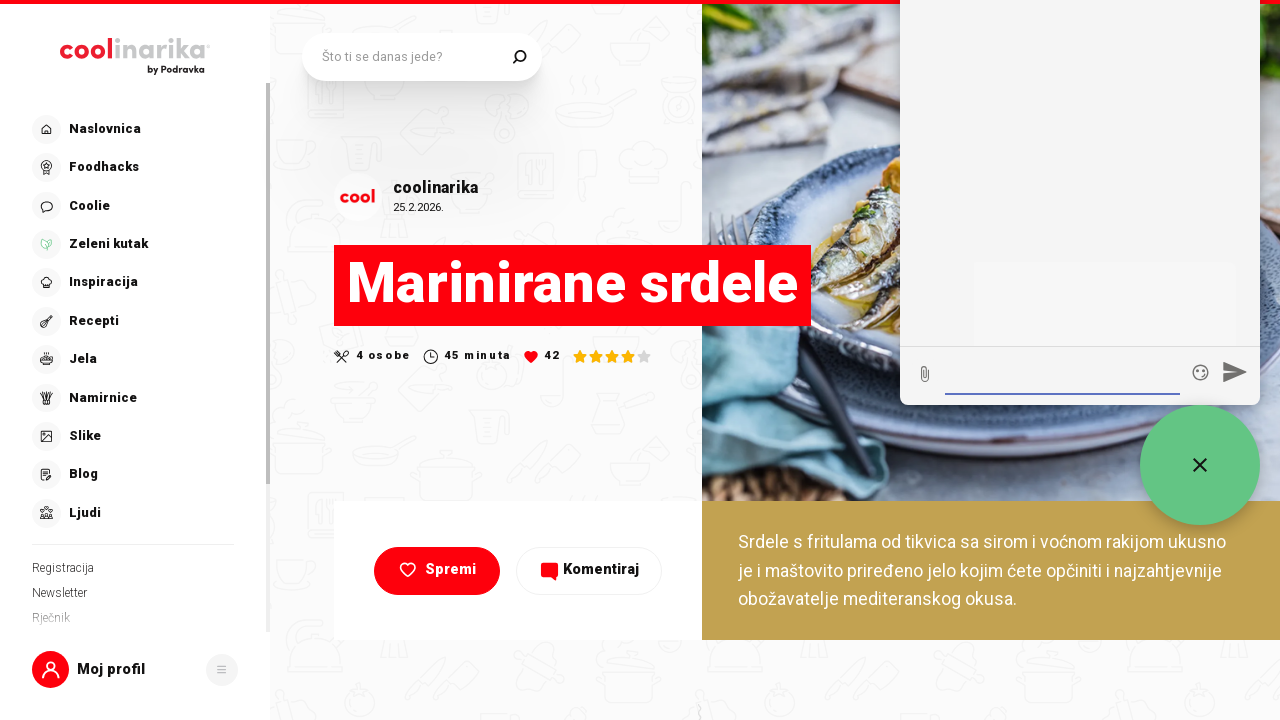

Recipe title loaded
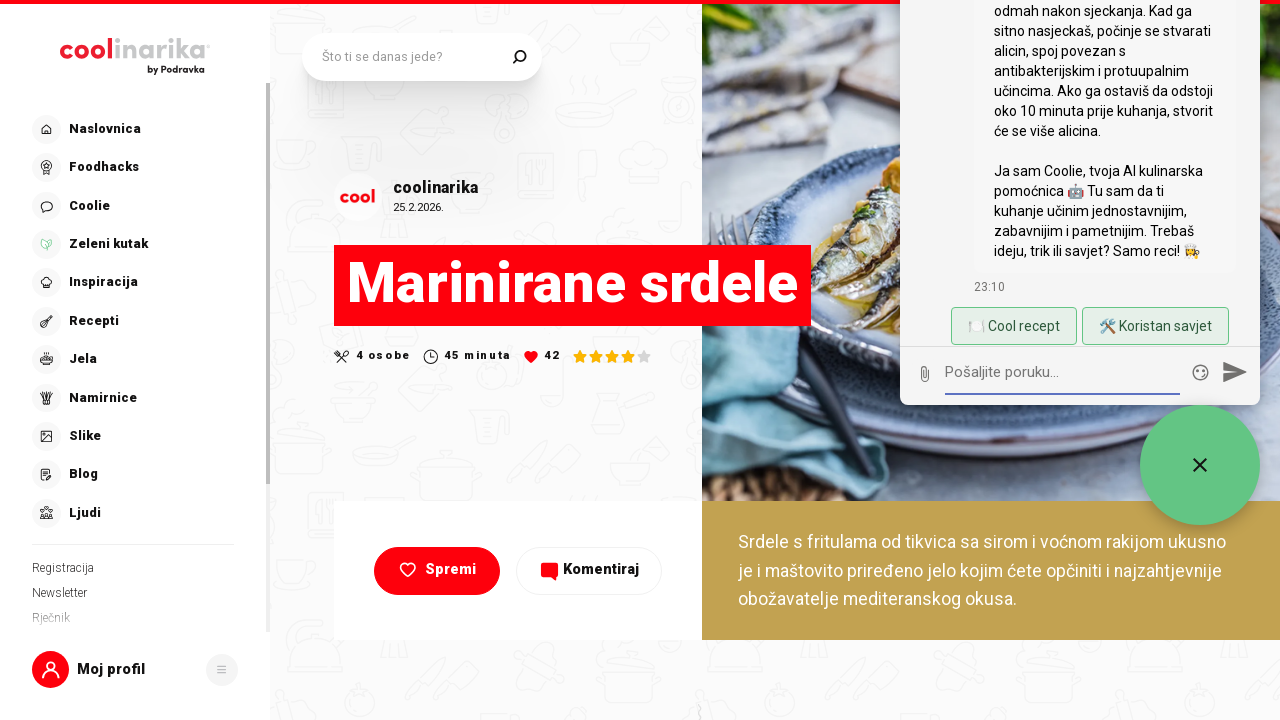

Recipe ingredients section loaded
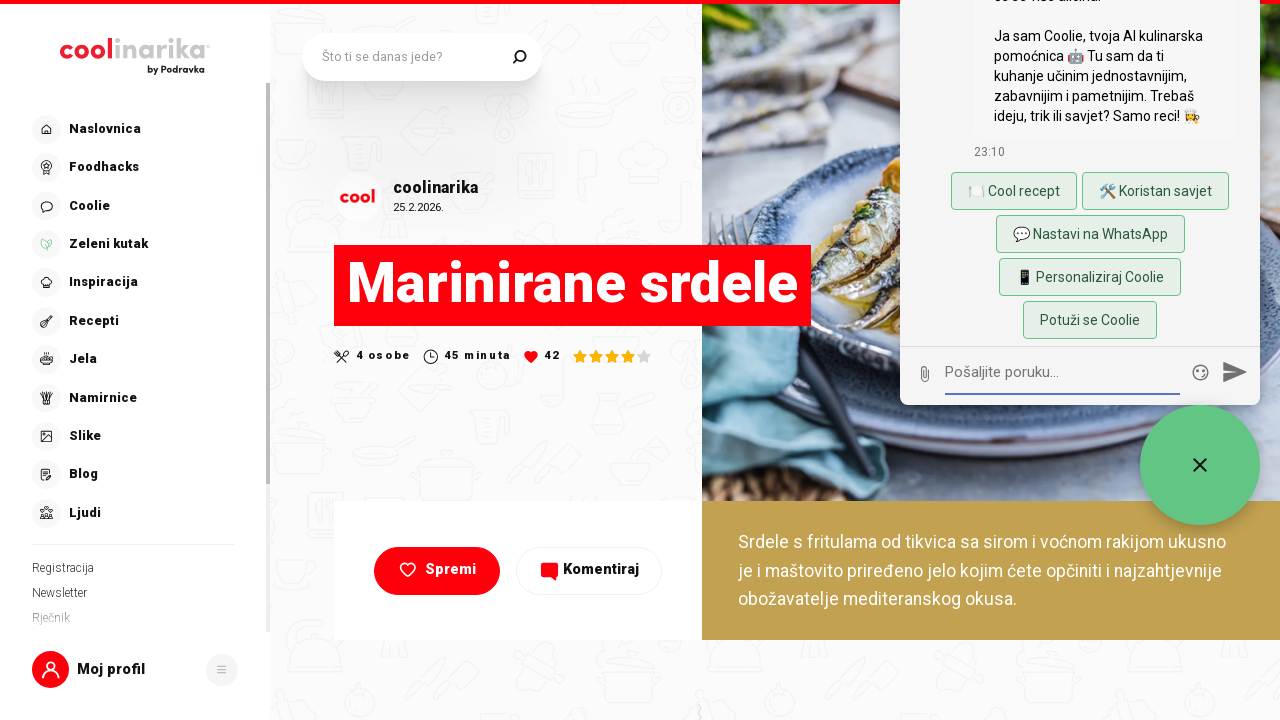

Recipe preparation instructions section loaded
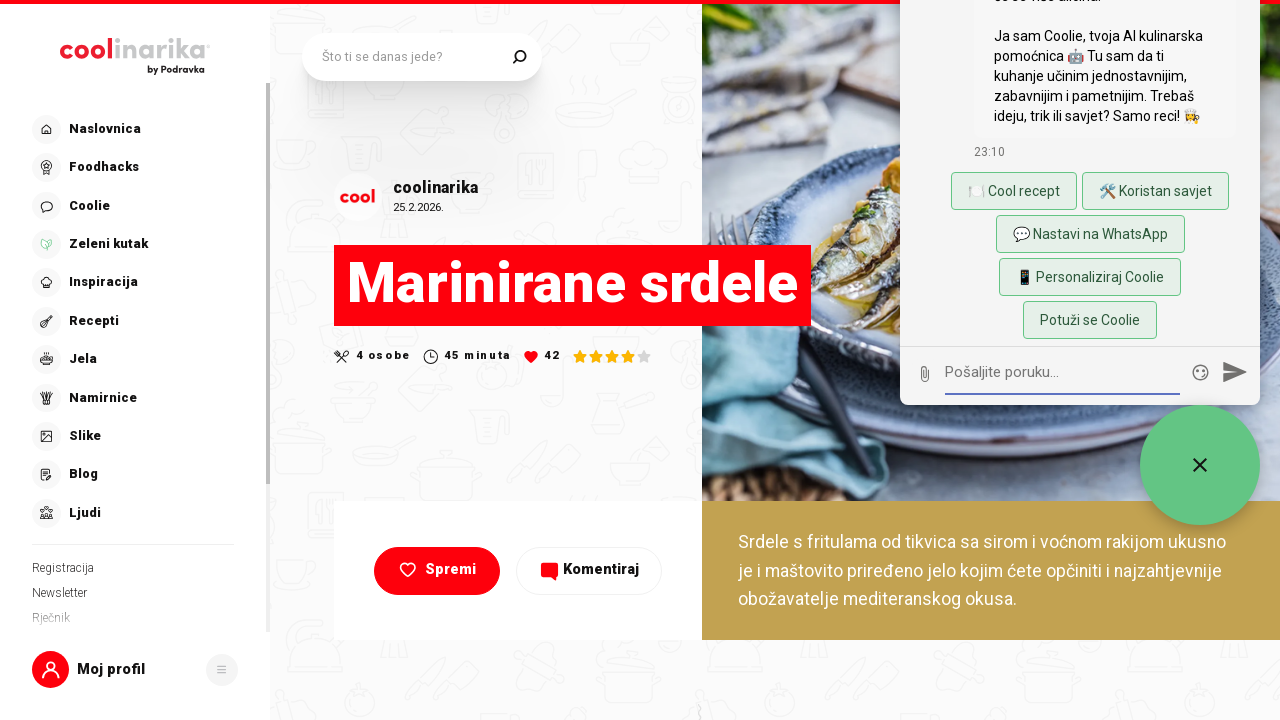

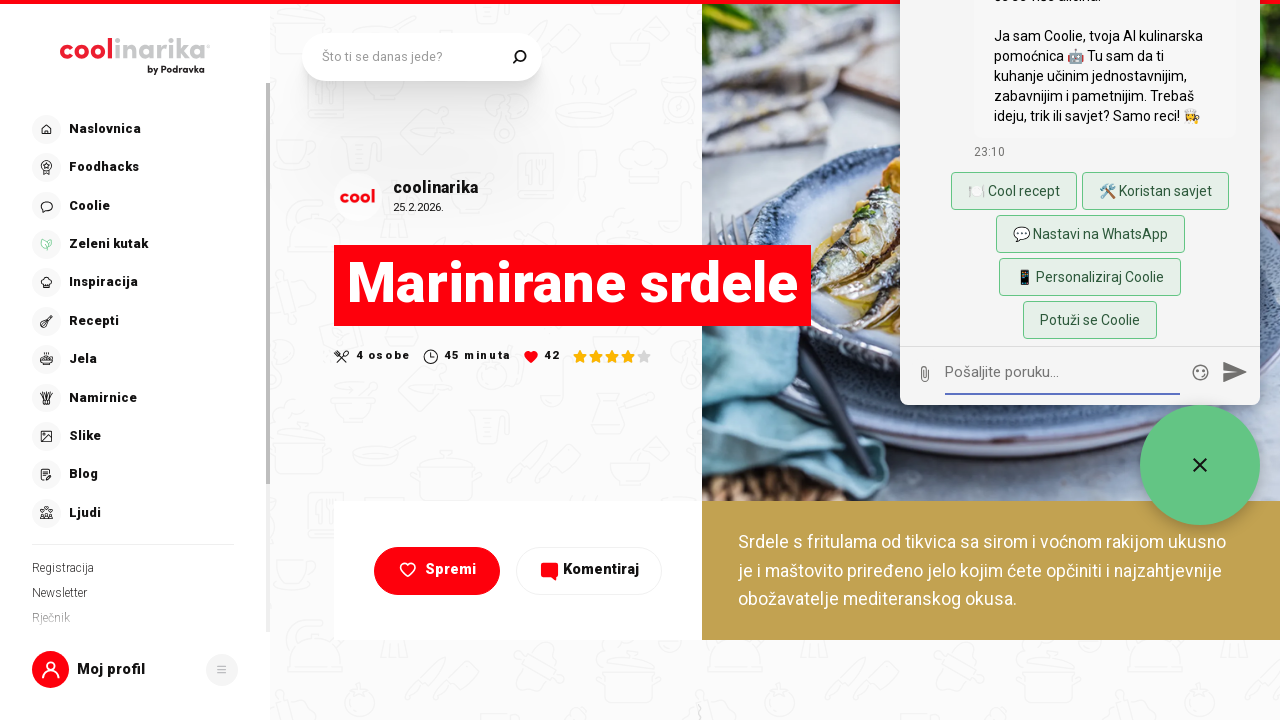